Tests keyboard key press functionality by sending the SPACE key to an input element and verifying the displayed result text confirms the key press was detected.

Starting URL: http://the-internet.herokuapp.com/key_presses

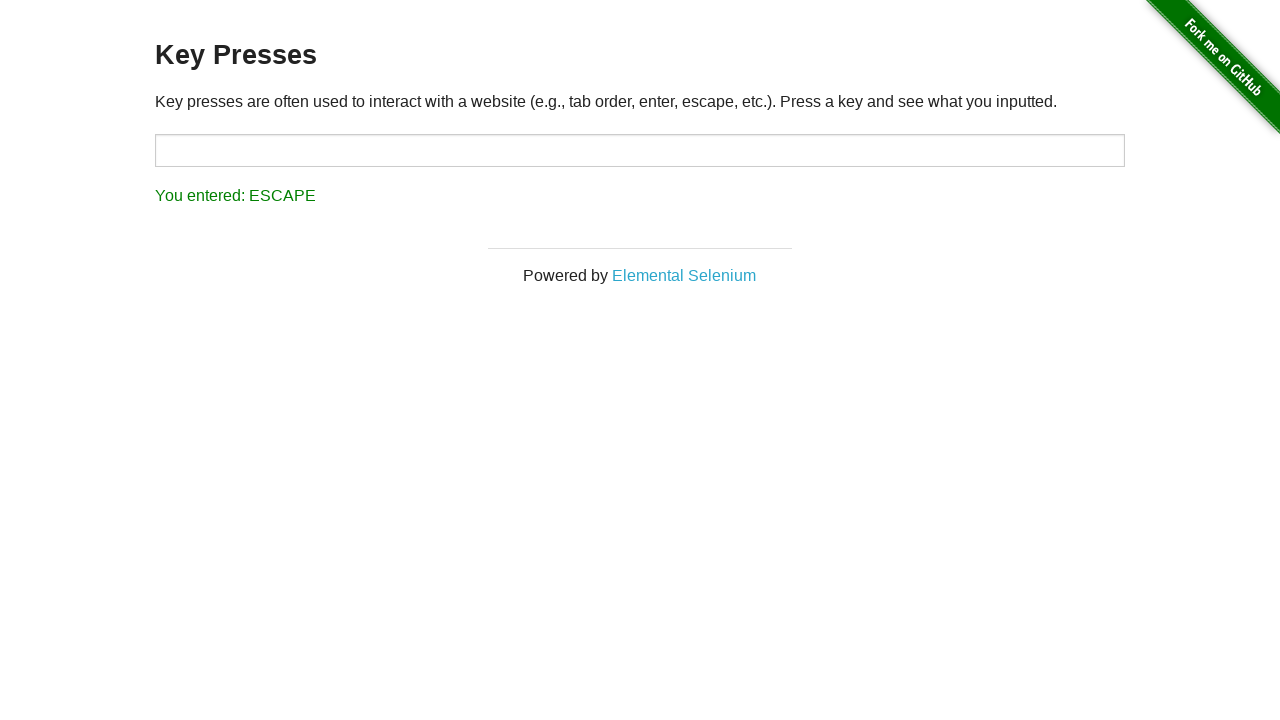

Pressed SPACE key on target input element on #target
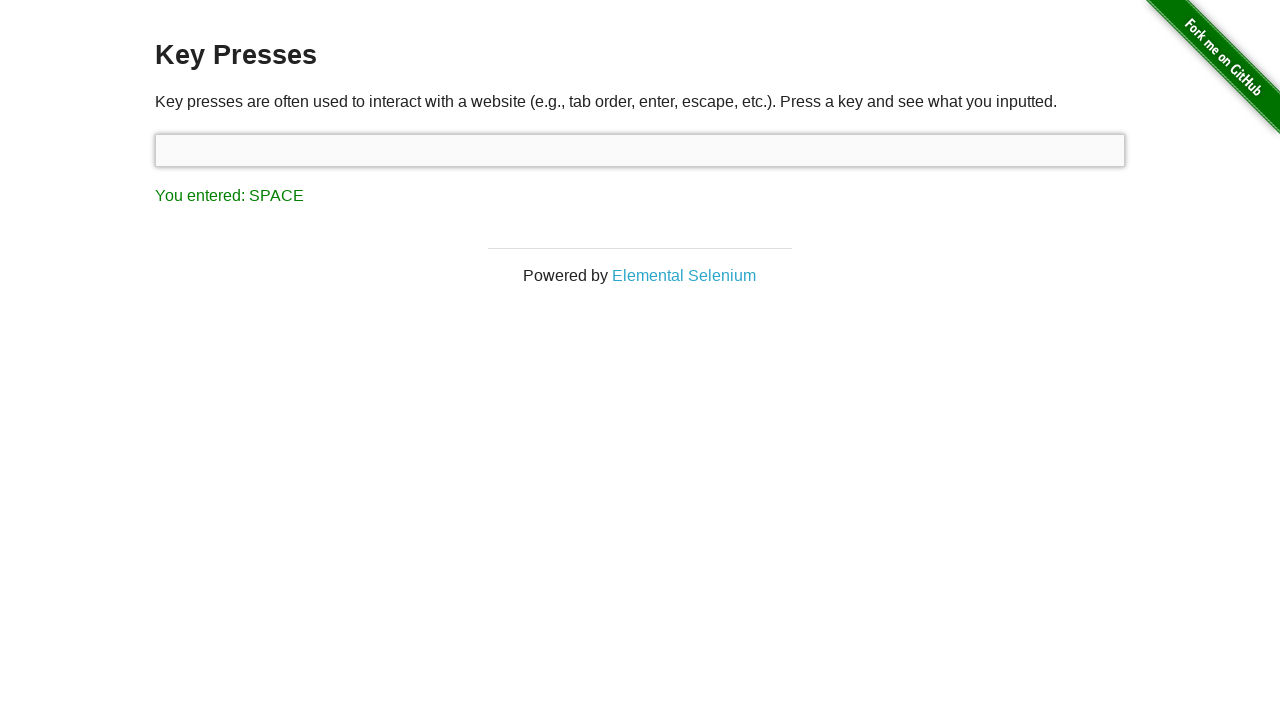

Result element loaded after SPACE key press
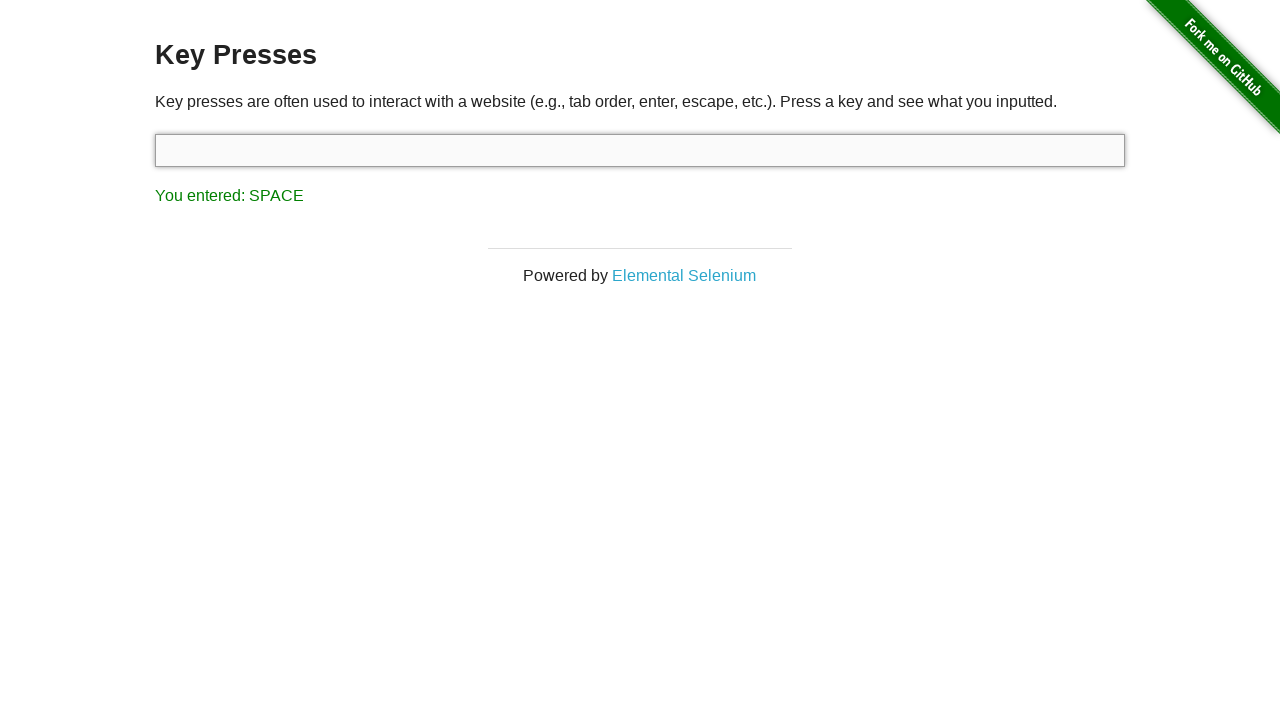

Retrieved result text: 'You entered: SPACE'
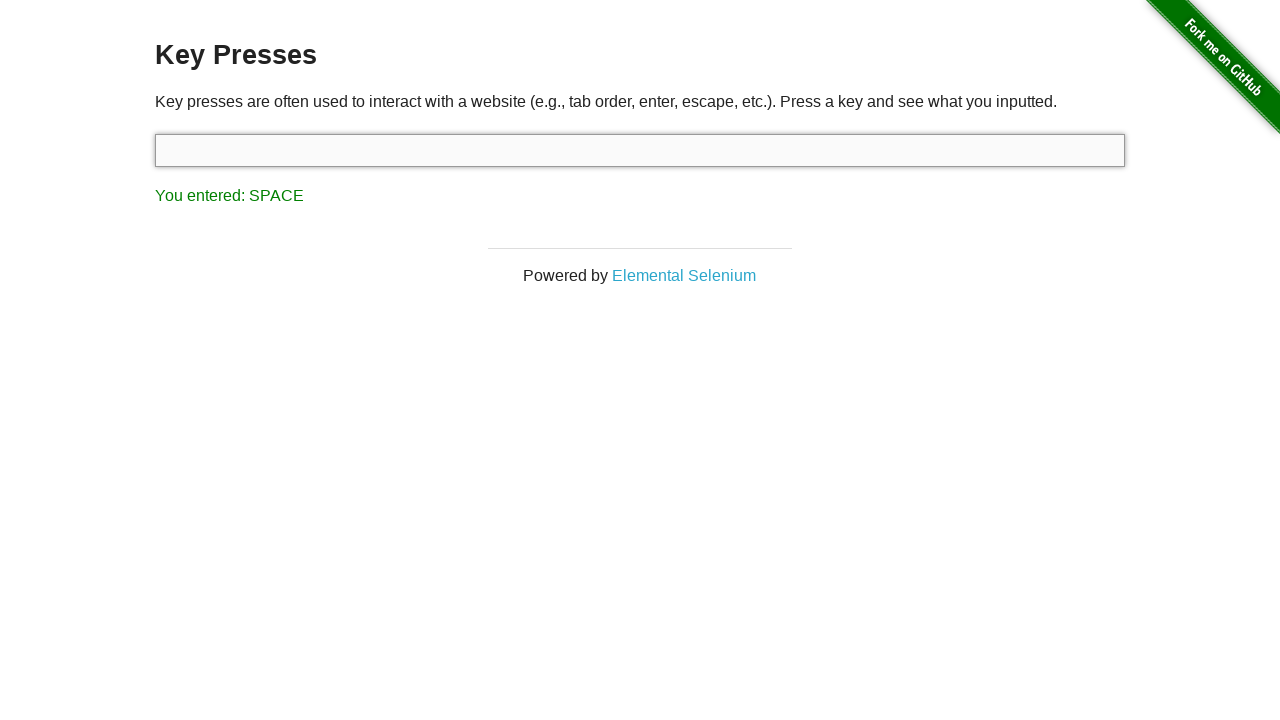

Verified SPACE key result text matches expected value
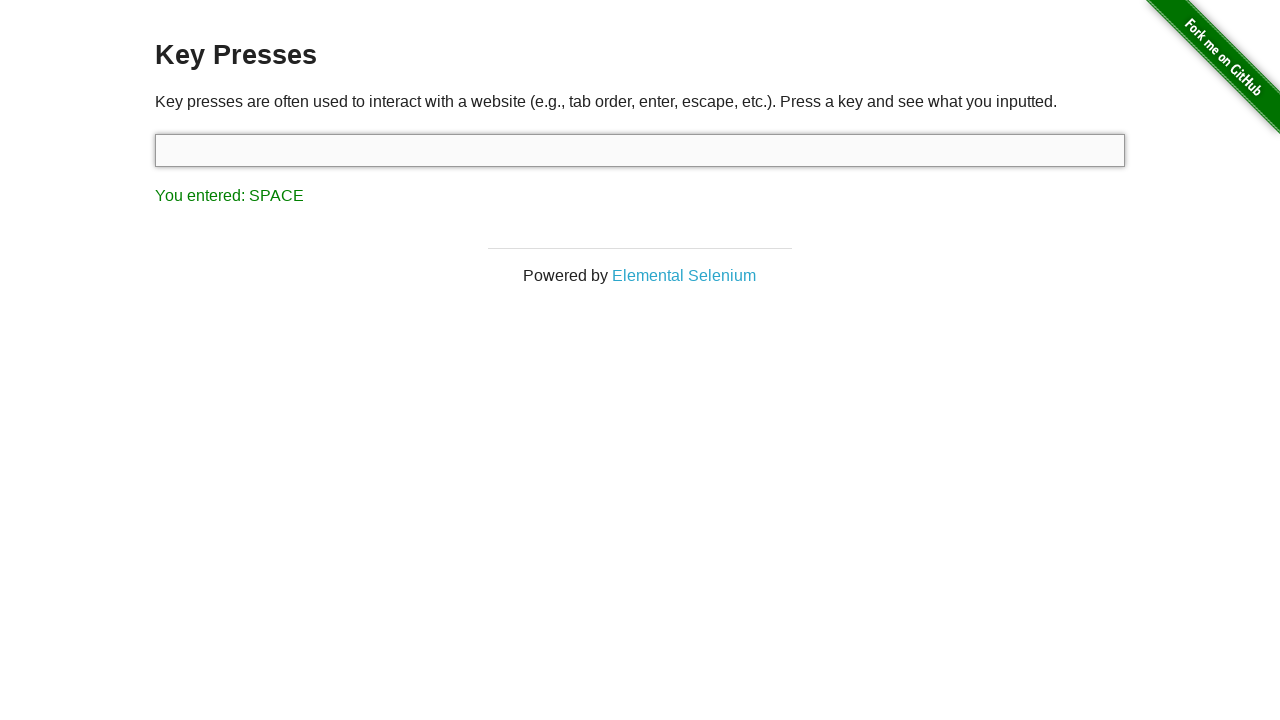

Pressed TAB key using keyboard
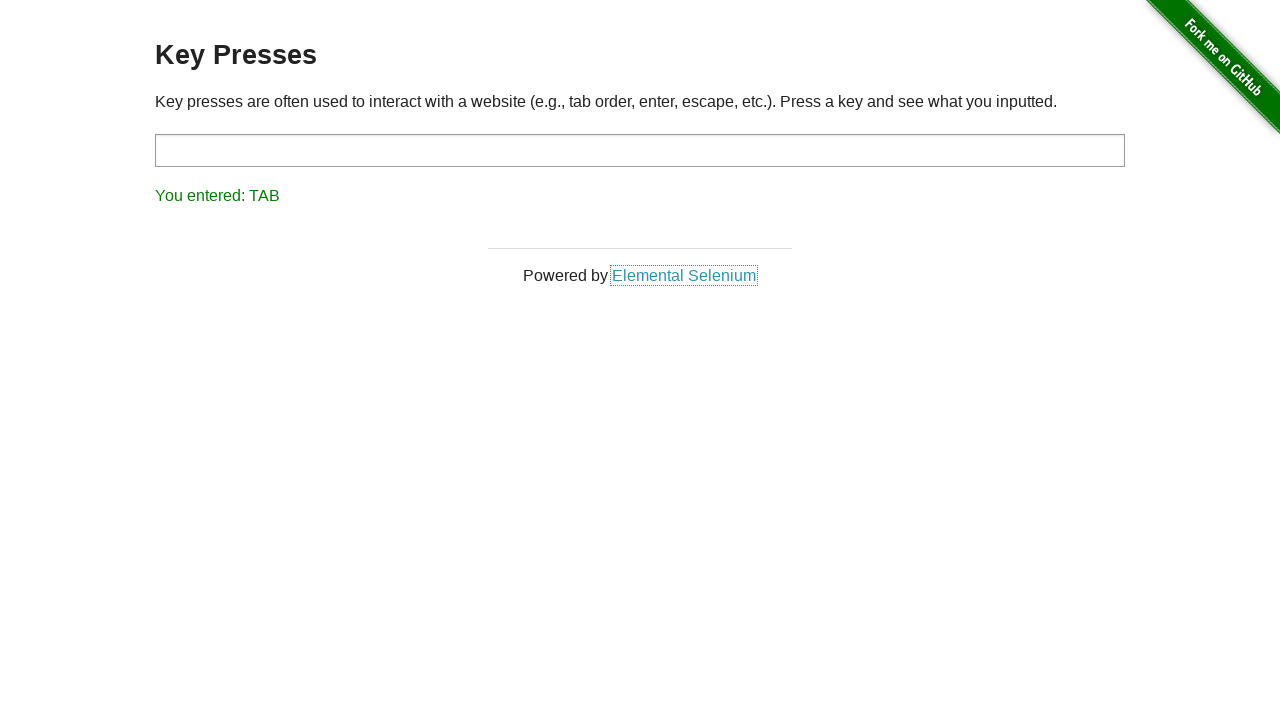

Retrieved result text after TAB key press: 'You entered: TAB'
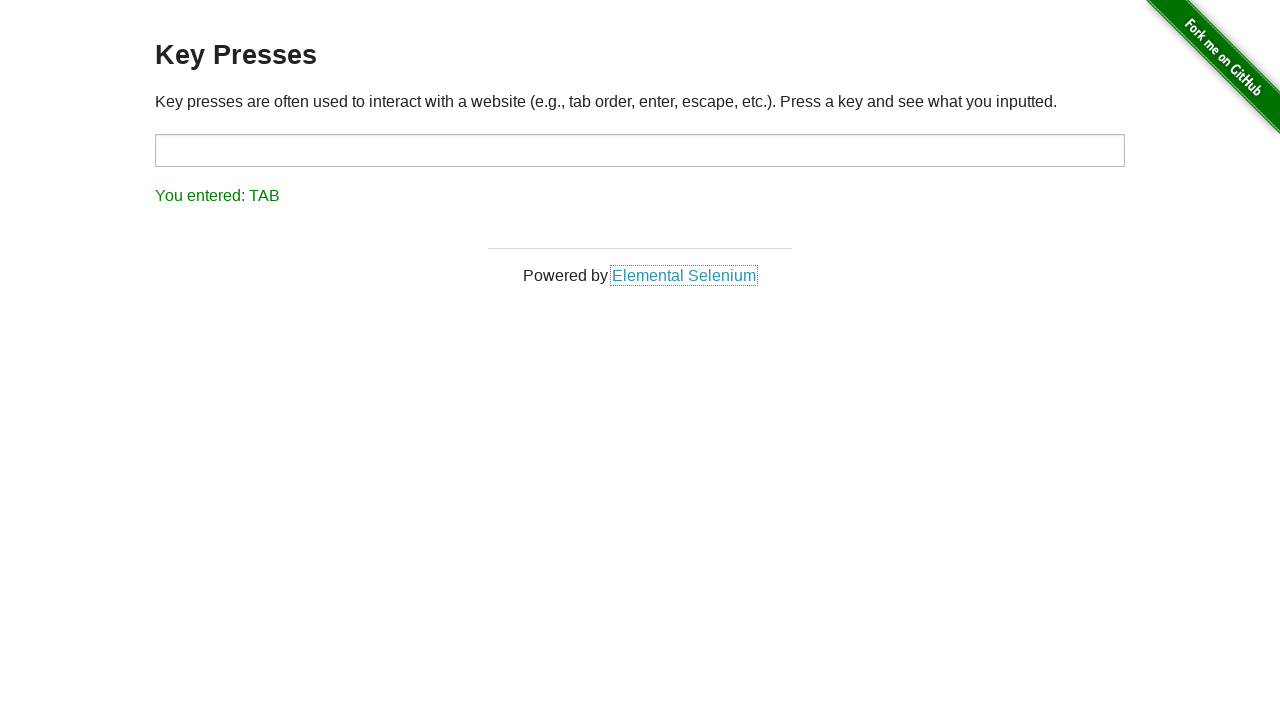

Verified TAB key result text matches expected value
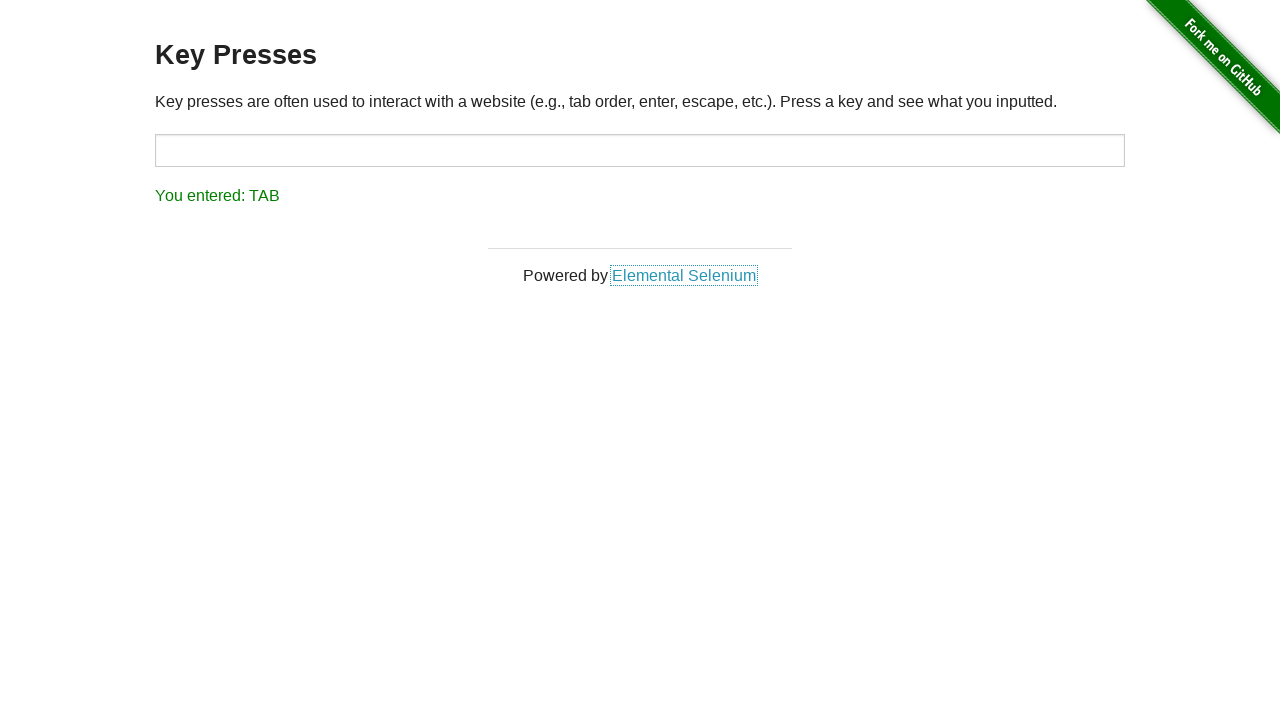

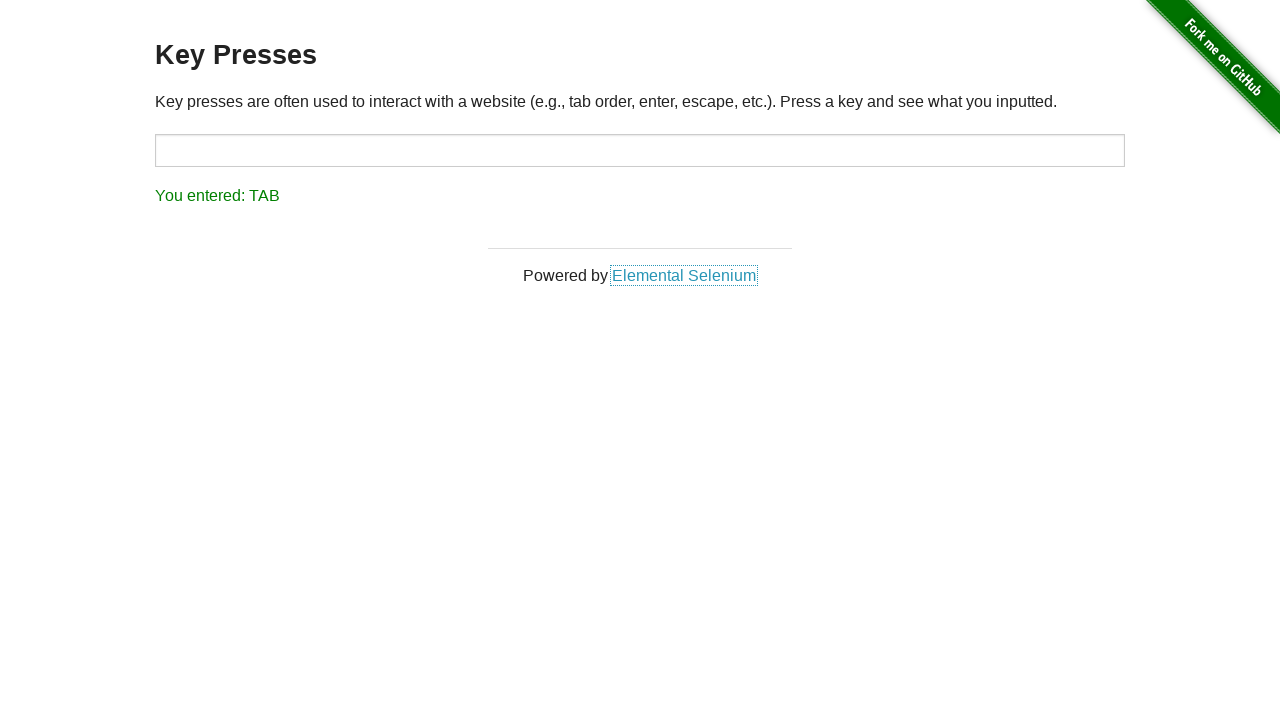